Tests different click types including double click, right click, and single click on buttons

Starting URL: https://demoqa.com/buttons

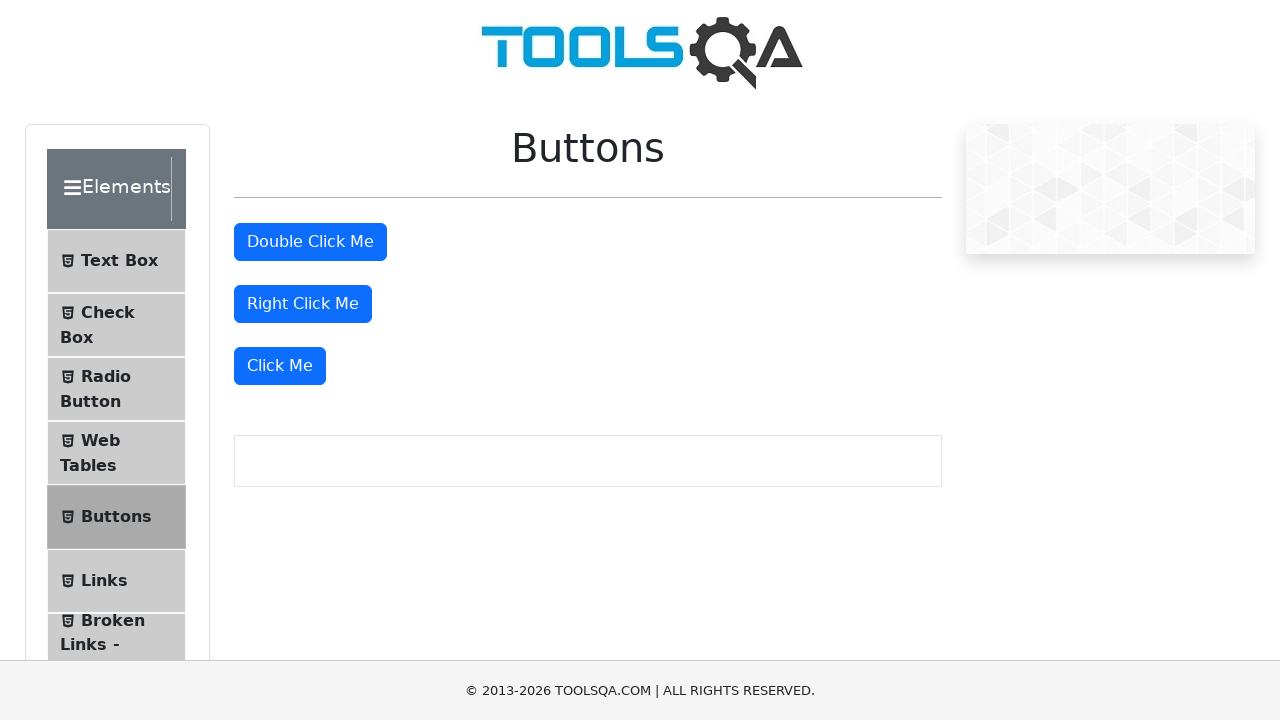

Double-clicked the double click button at (310, 242) on #doubleClickBtn
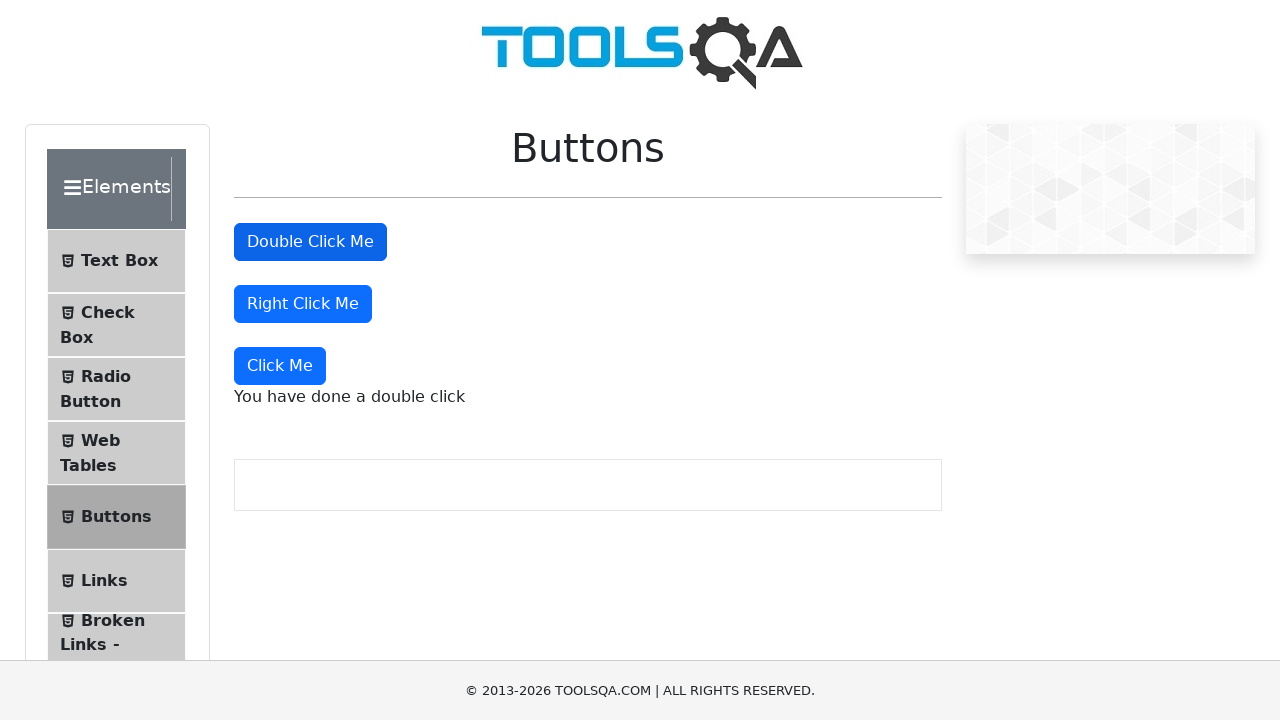

Right-clicked the right click button at (303, 304) on #rightClickBtn
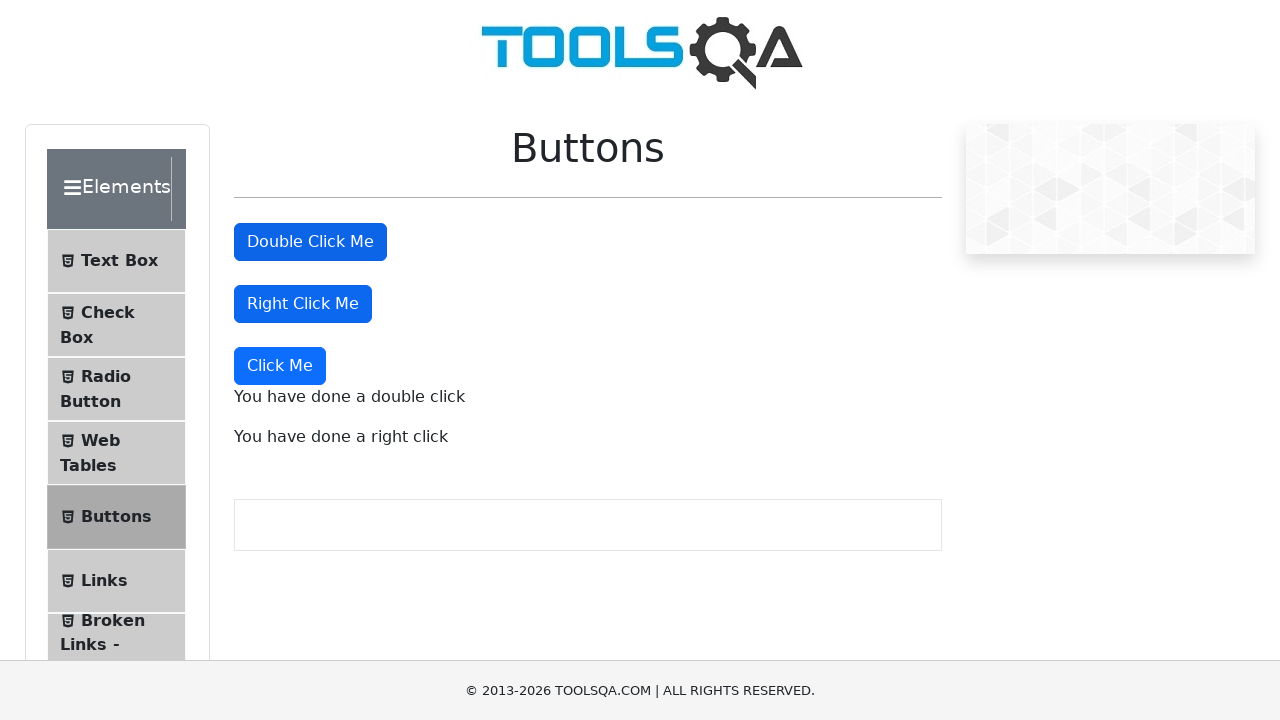

Single-clicked the Click Me button at (280, 366) on internal:text="Click Me"s
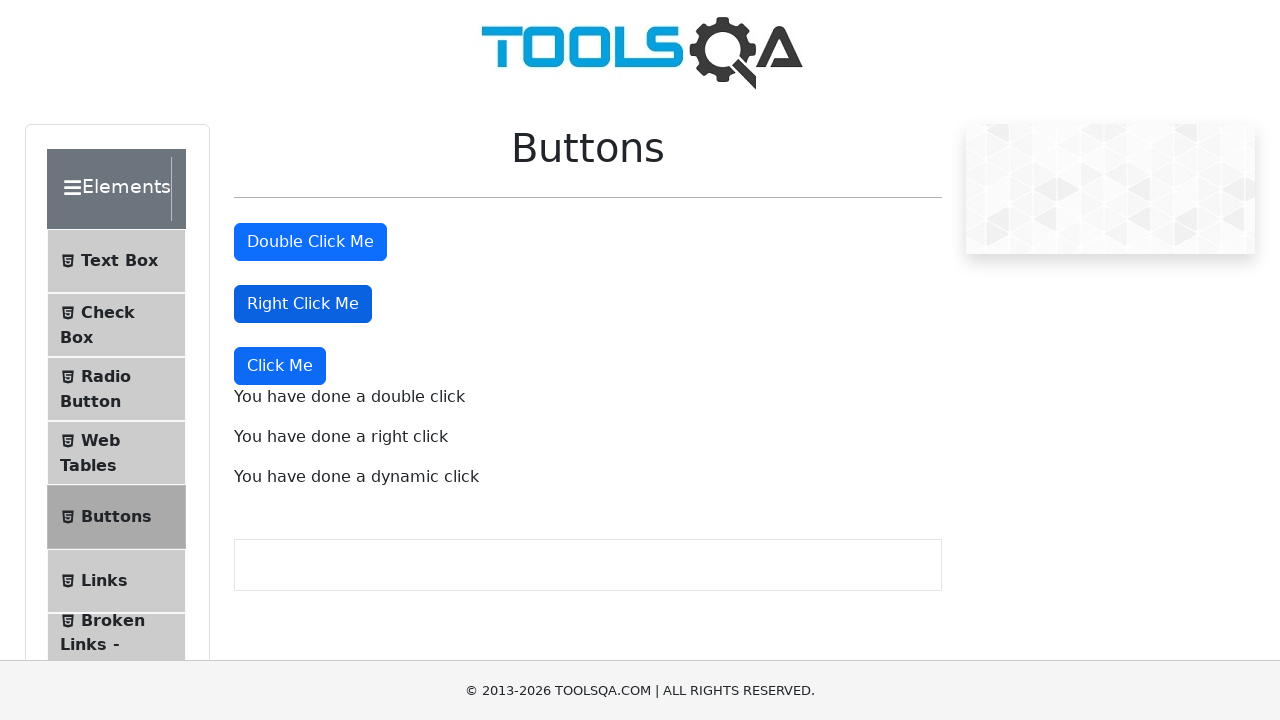

Double click message appeared
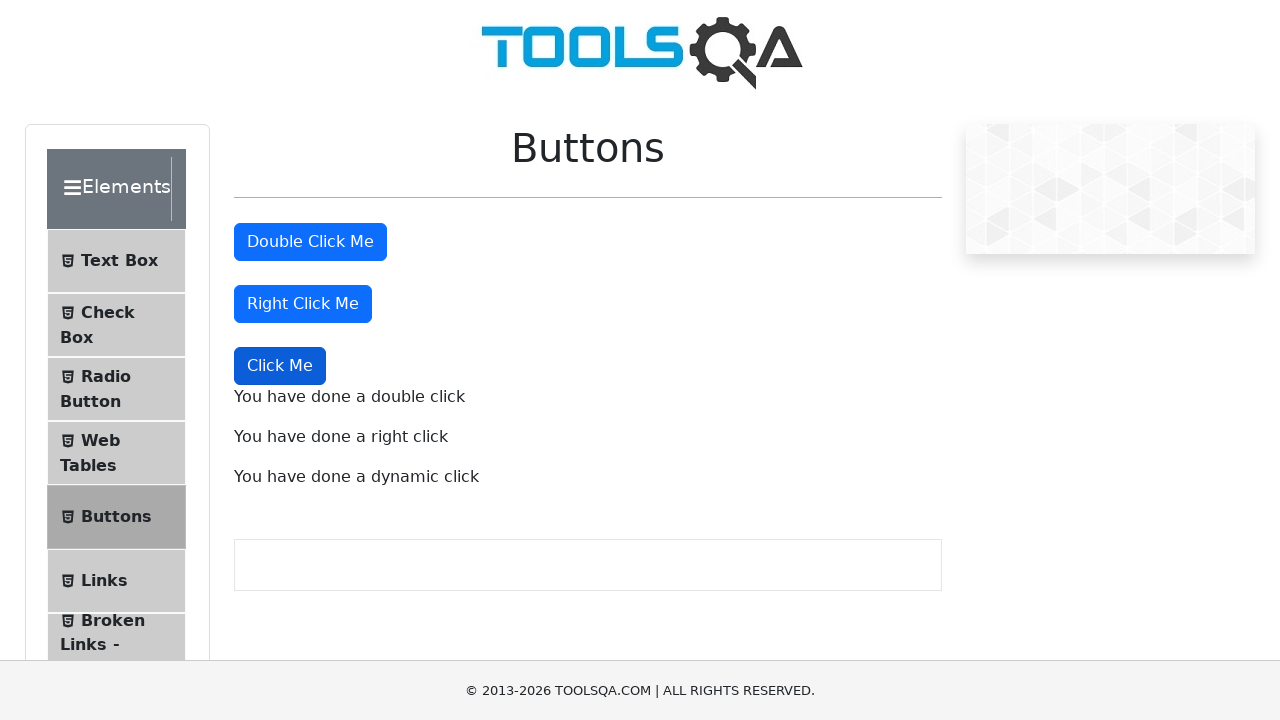

Right click message appeared
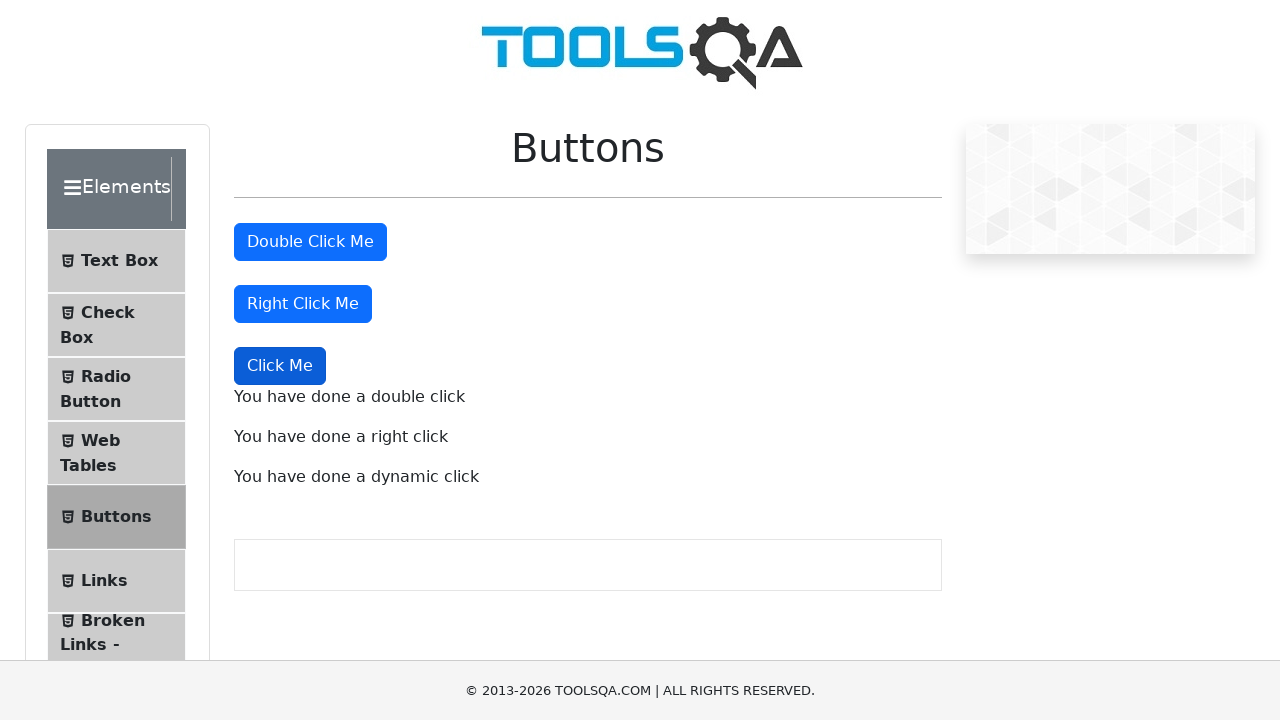

Dynamic click message appeared
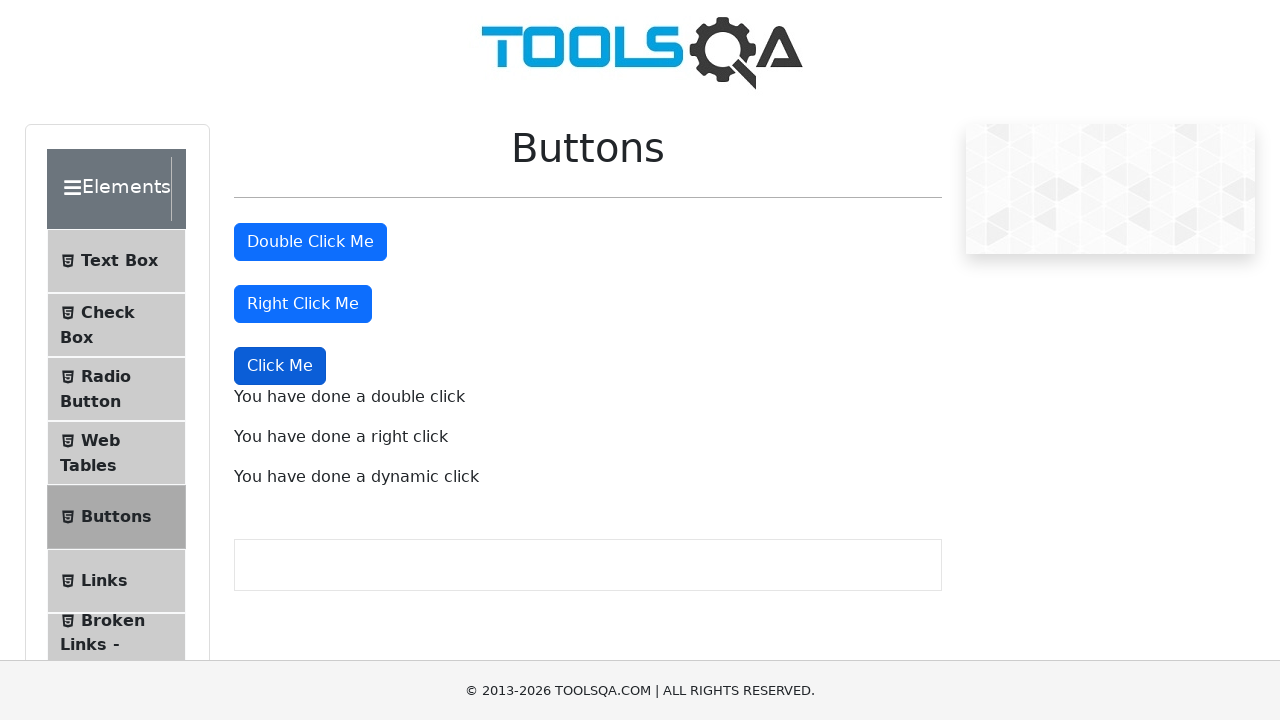

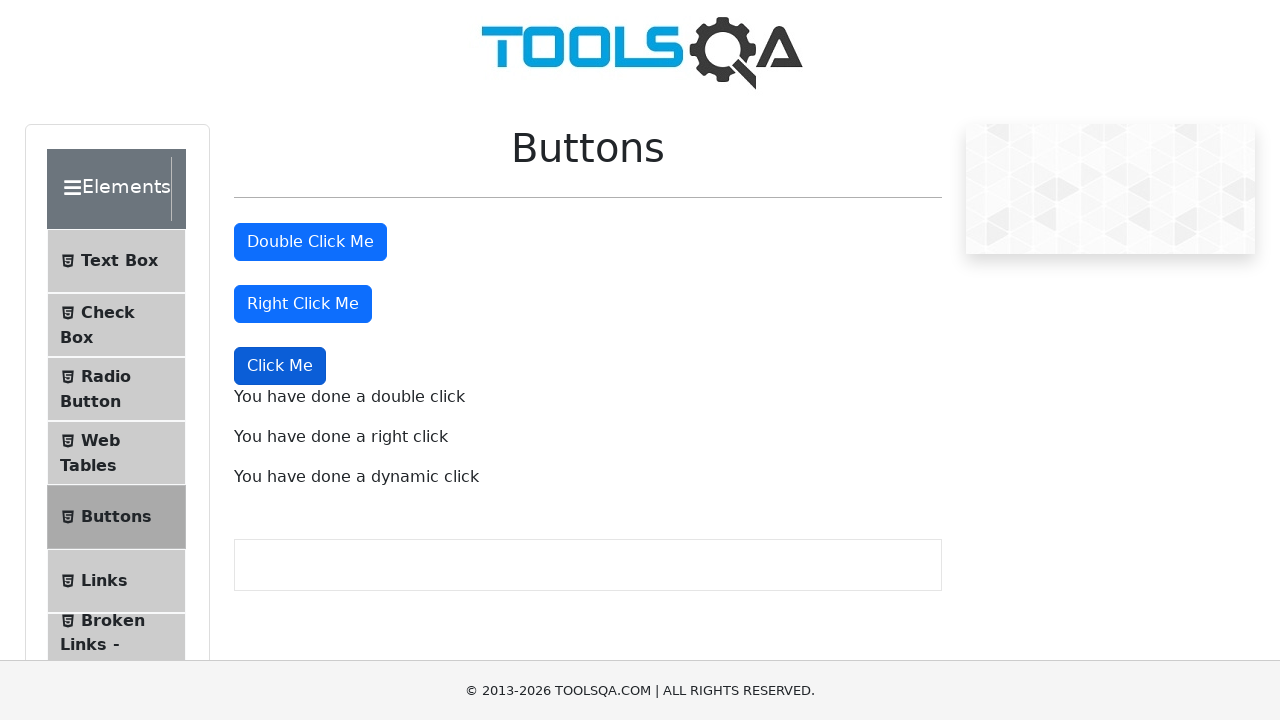